Tests frame switching functionality by entering text in multiple frames on a demo page

Starting URL: https://ui.vision/demo/webtest/frames/

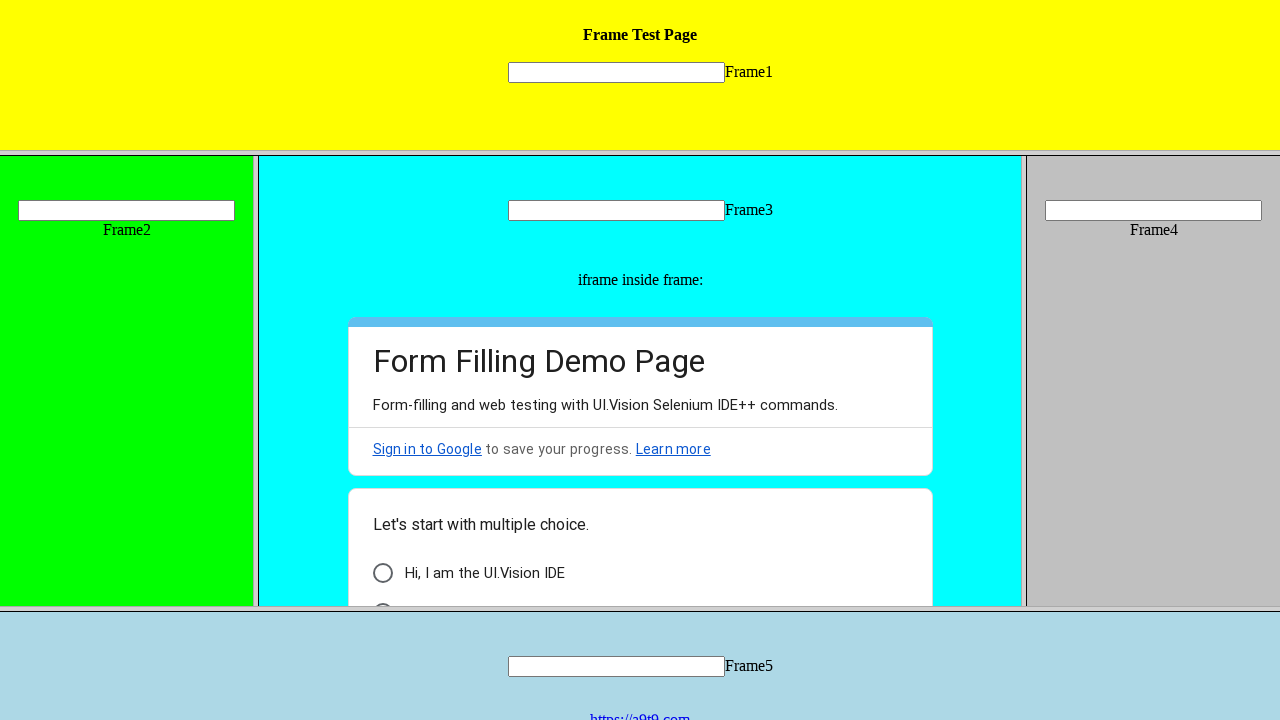

Located first frame (frame_1.html)
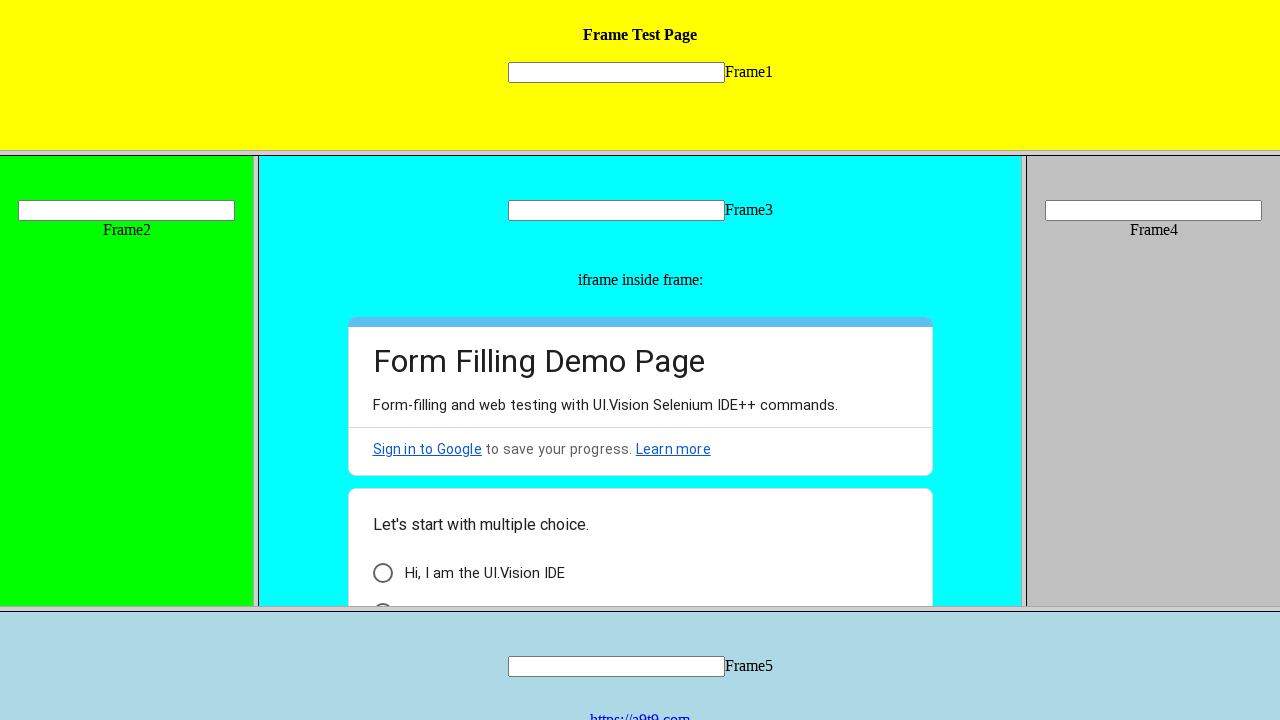

Entered 'This is First frame' in first frame text input on frame[src='frame_1.html'] >> internal:control=enter-frame >> input[name='mytext1
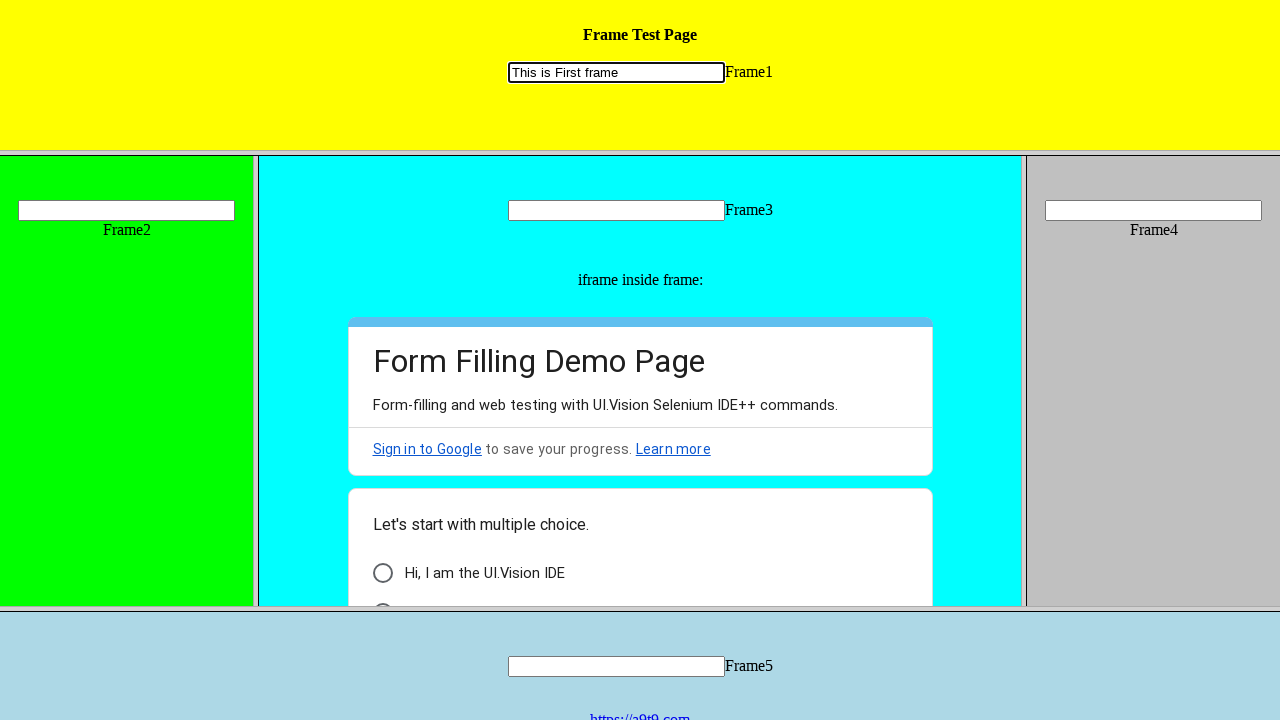

Located second frame (frame_2.html)
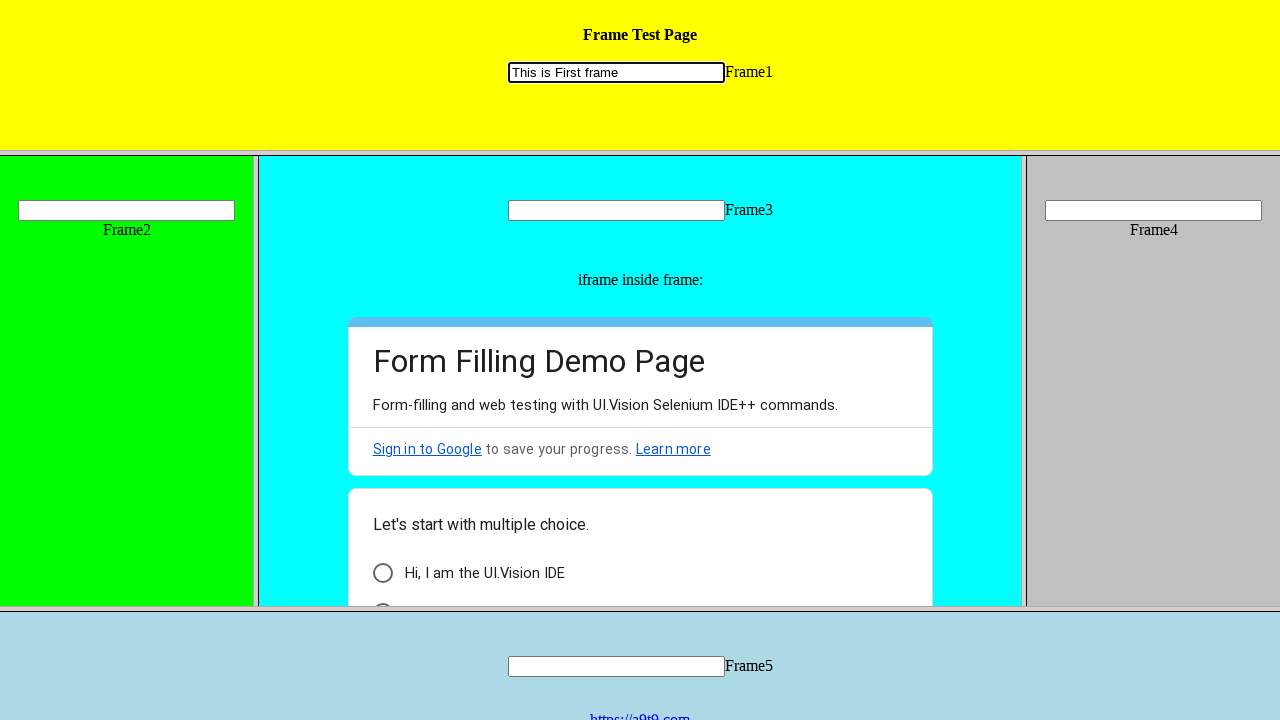

Entered 'This is Second frame' in second frame text input on frame[src='frame_2.html'] >> internal:control=enter-frame >> input[name='mytext2
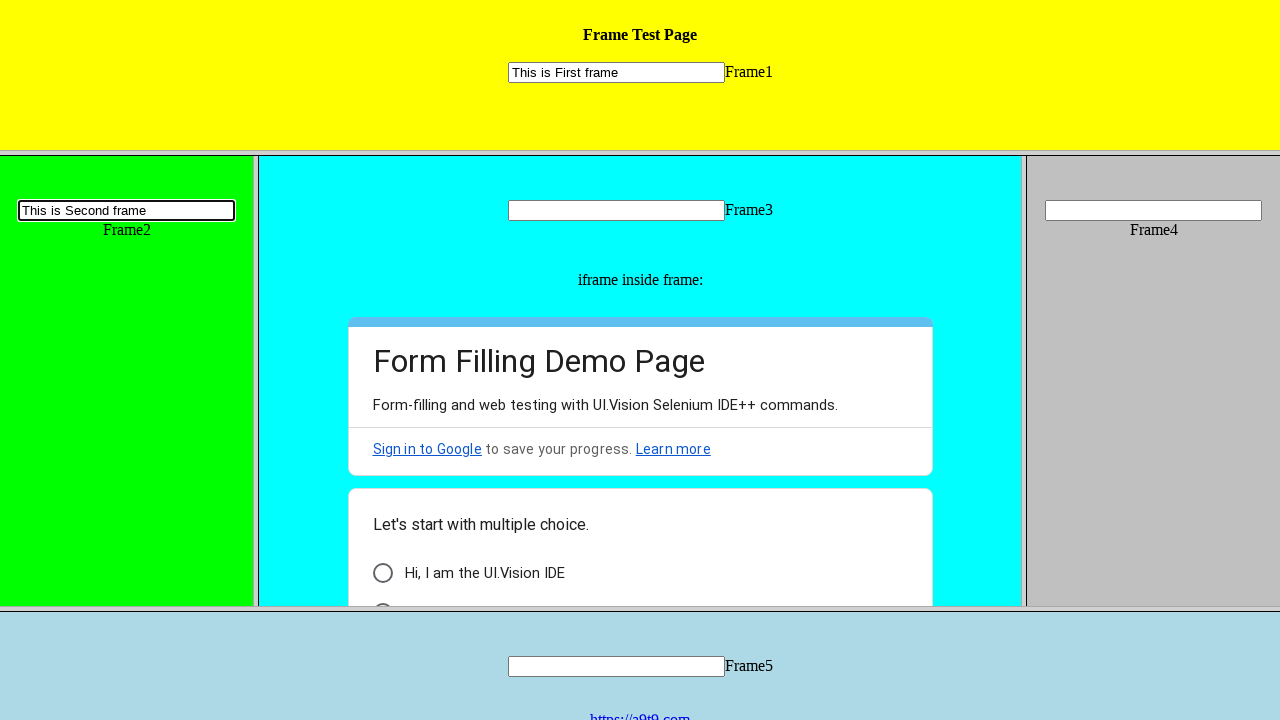

Located third frame (frame_3.html)
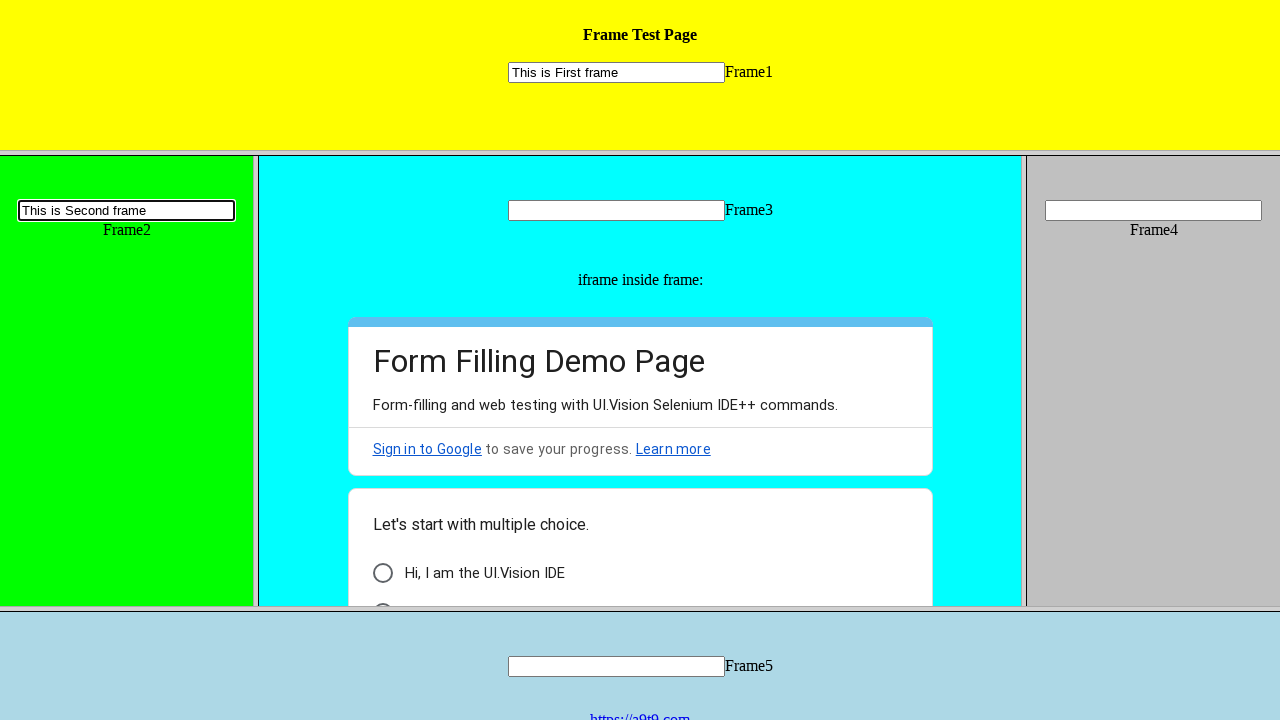

Entered 'This is Third frame' in third frame text input on frame[src='frame_3.html'] >> internal:control=enter-frame >> input[name='mytext3
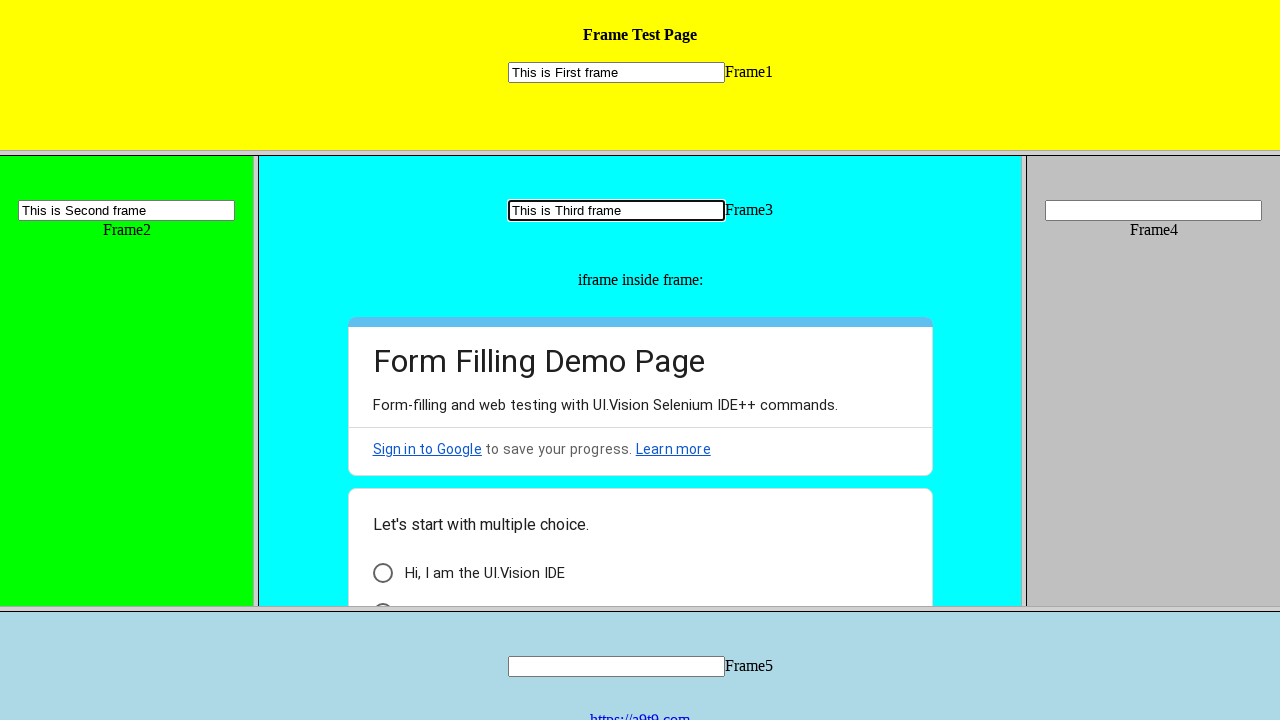

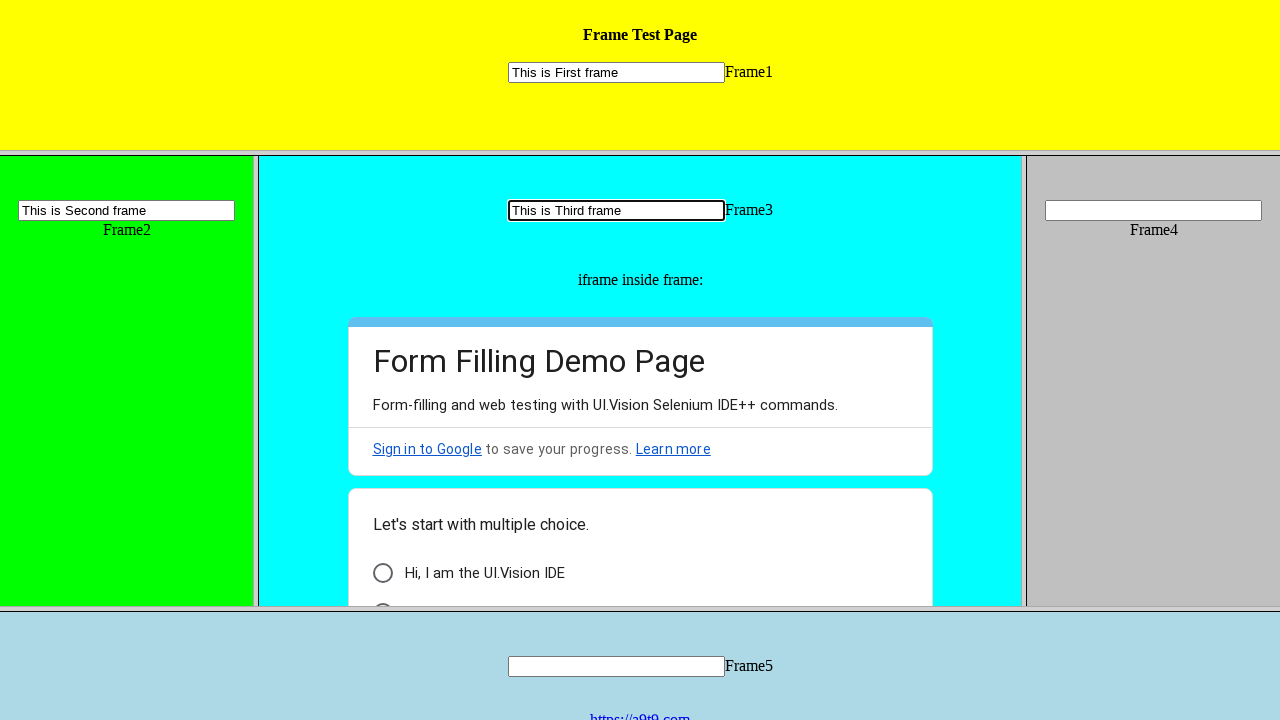